Verifies that all navigation links (Home, Products, About Us, Contact, Upload) are present in the main menu

Starting URL: https://practice-react.sdetunicorns.com/

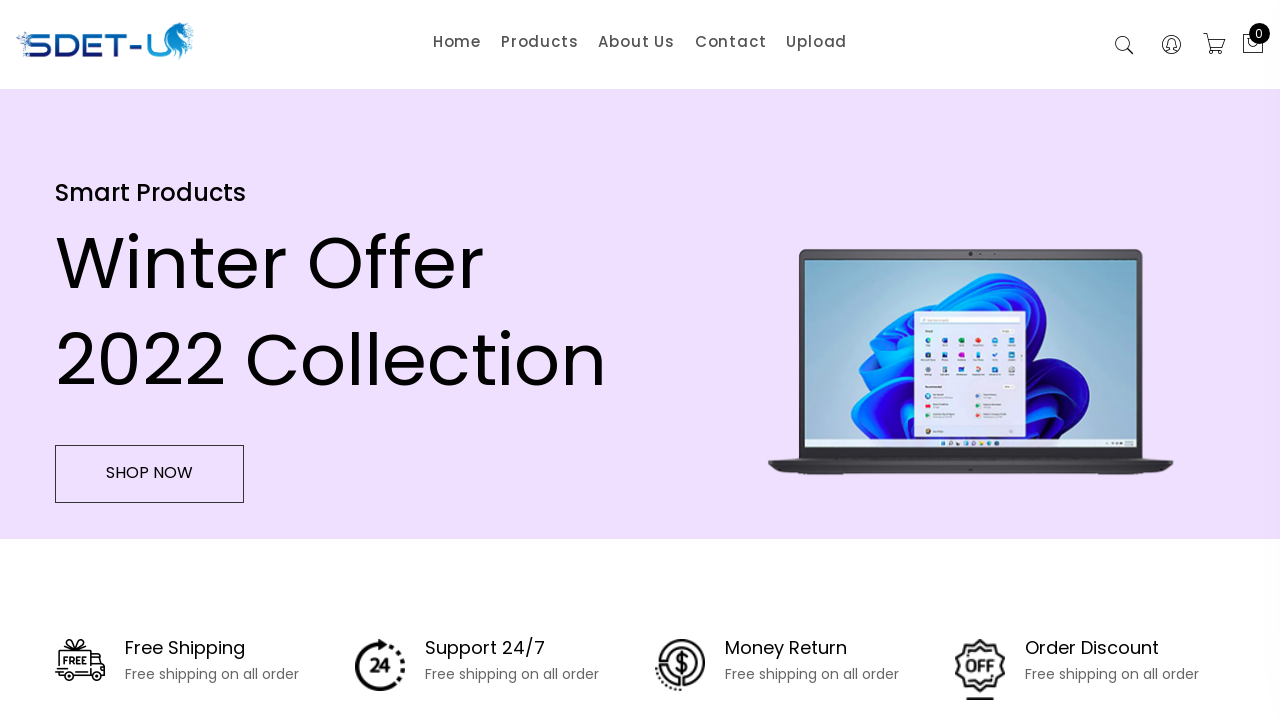

Located navigation item 1: 'Home'
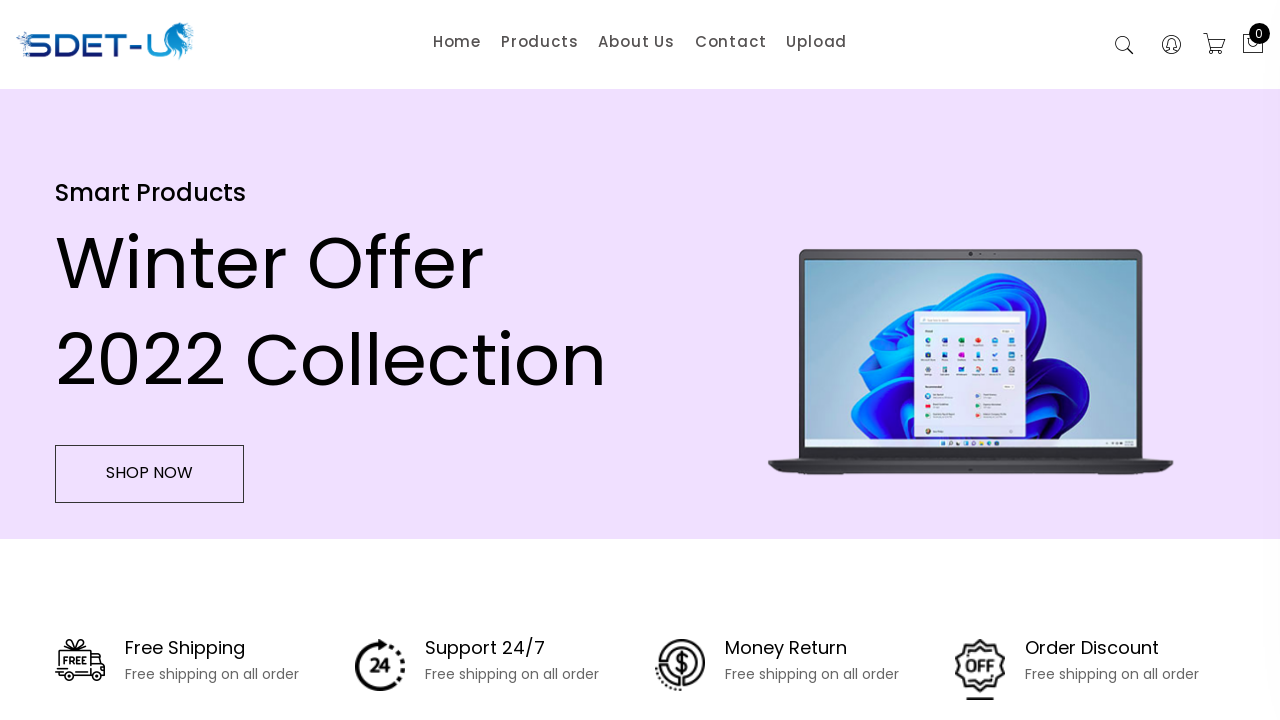

Verified navigation link 'Home' is present in main menu
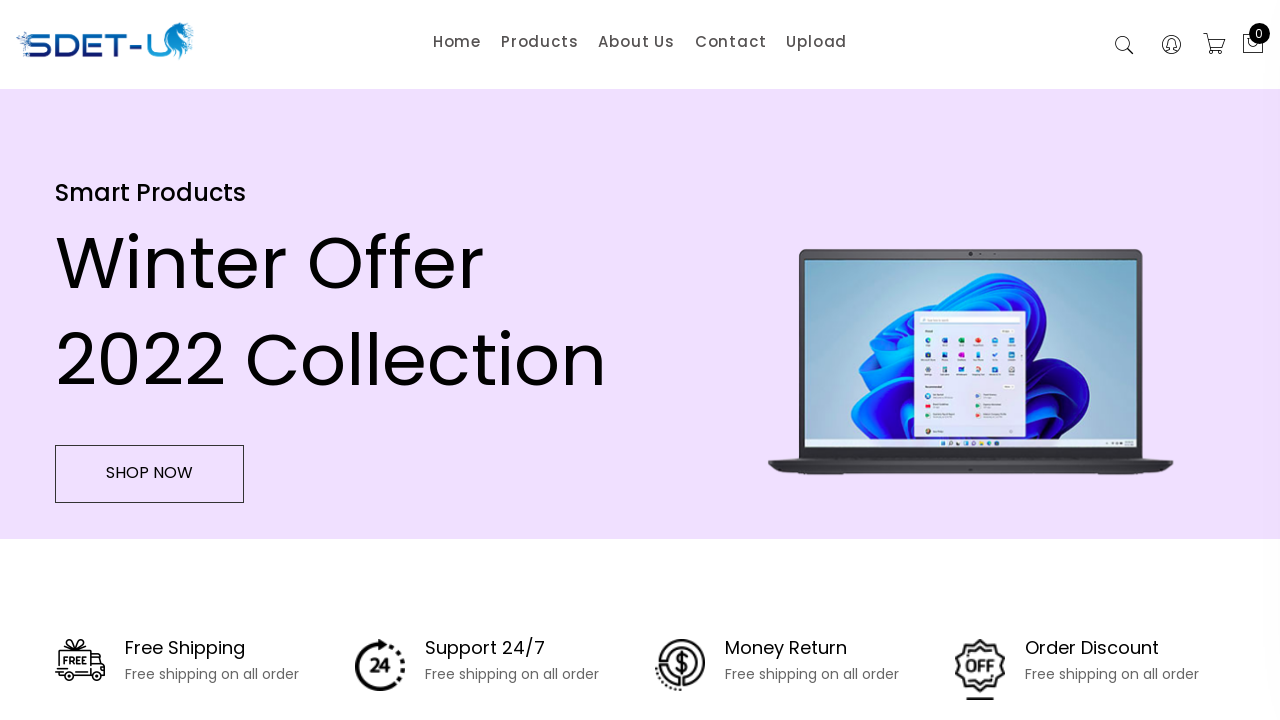

Located navigation item 2: 'Products'
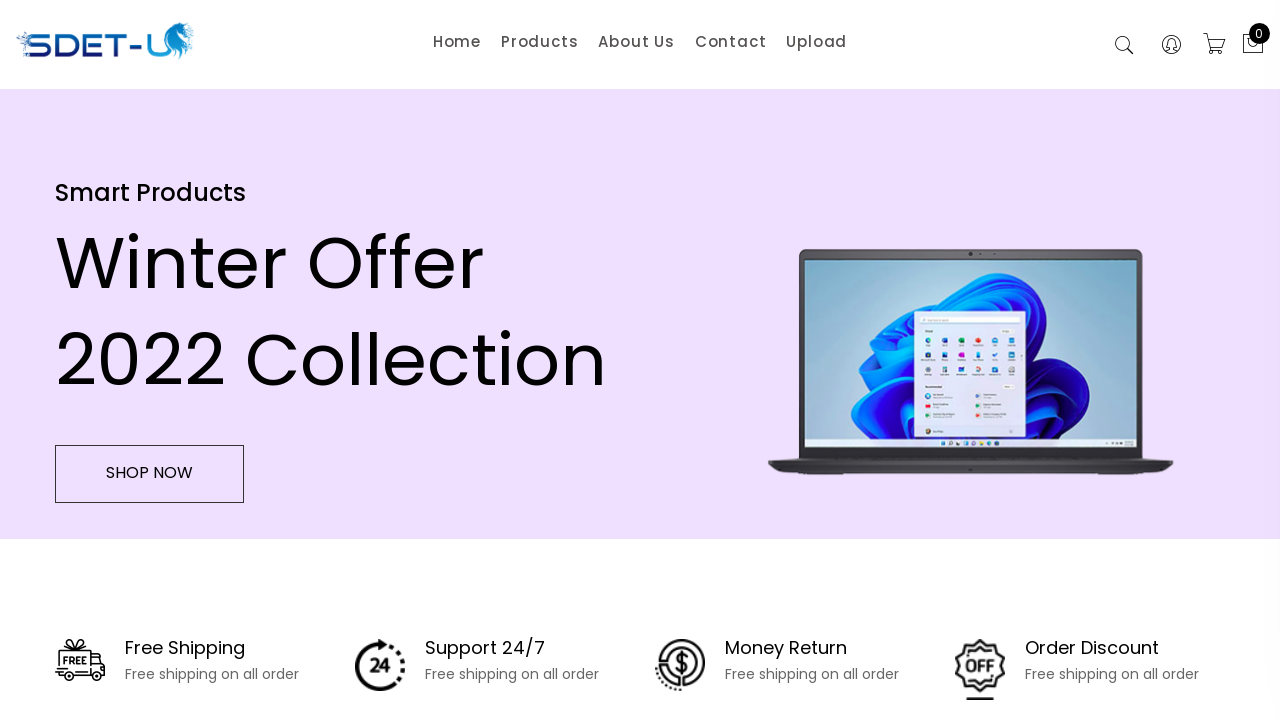

Verified navigation link 'Products' is present in main menu
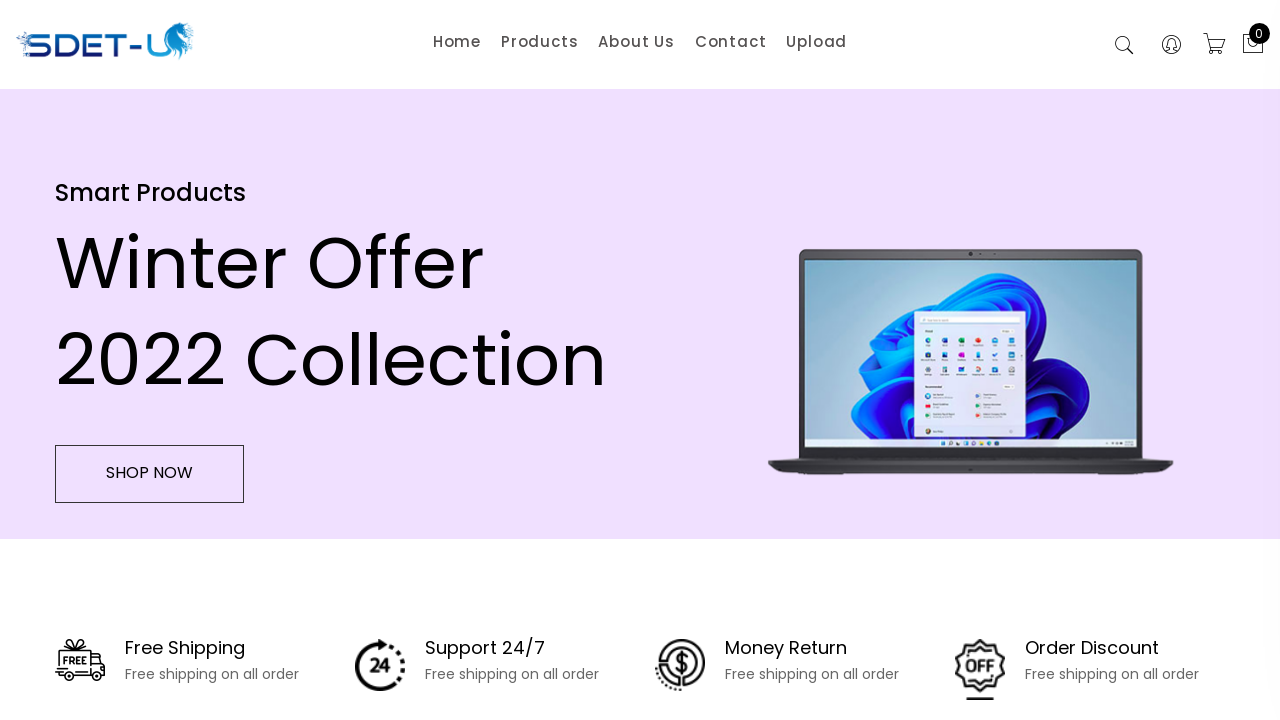

Located navigation item 3: 'About Us'
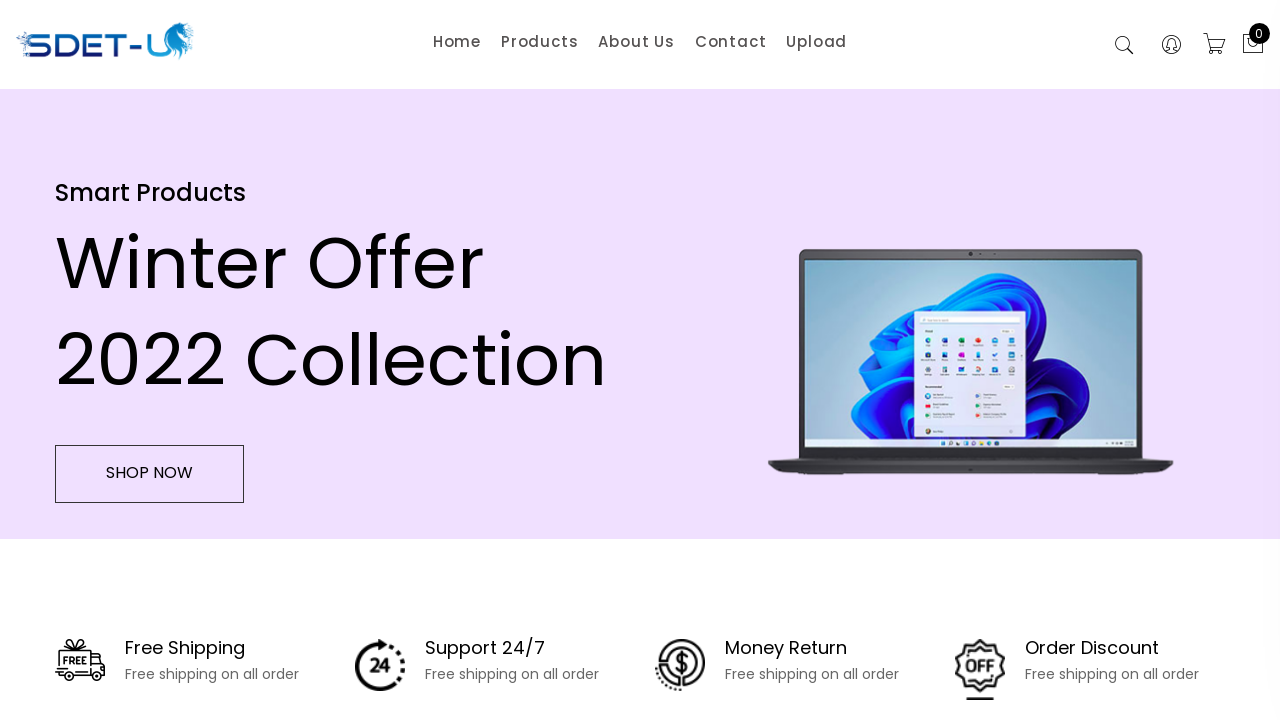

Verified navigation link 'About Us' is present in main menu
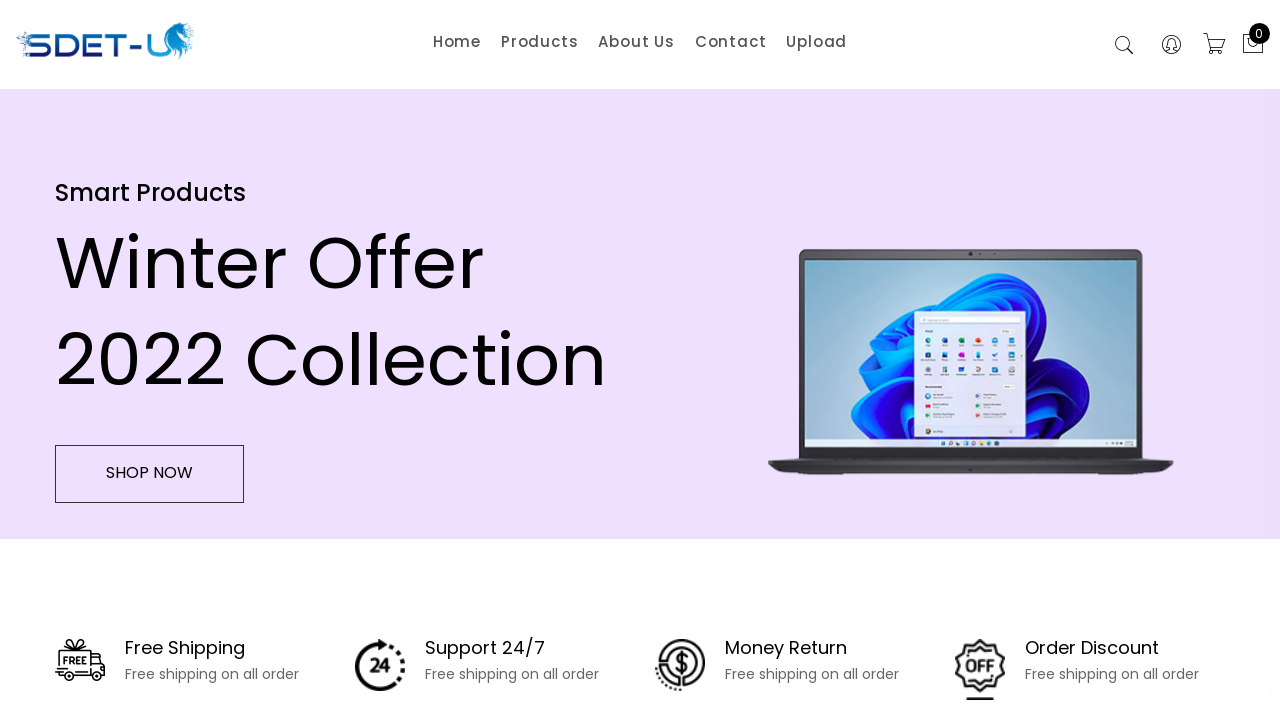

Located navigation item 4: 'Contact'
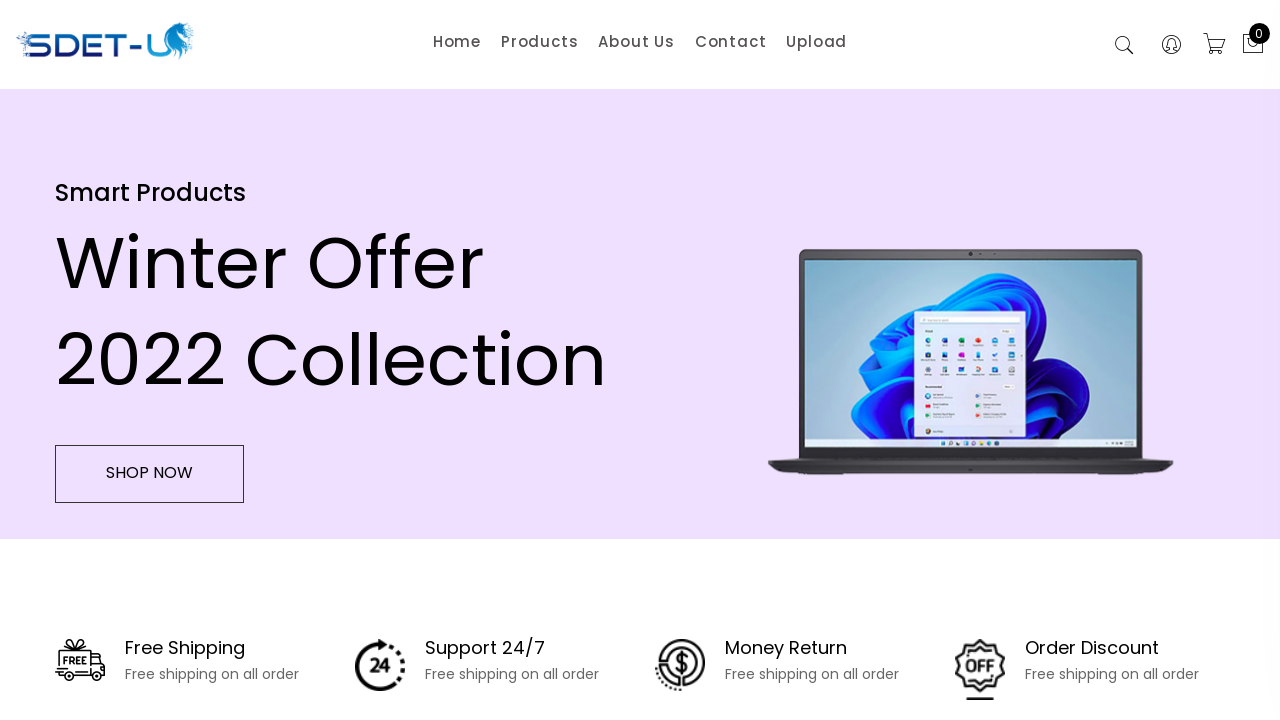

Verified navigation link 'Contact' is present in main menu
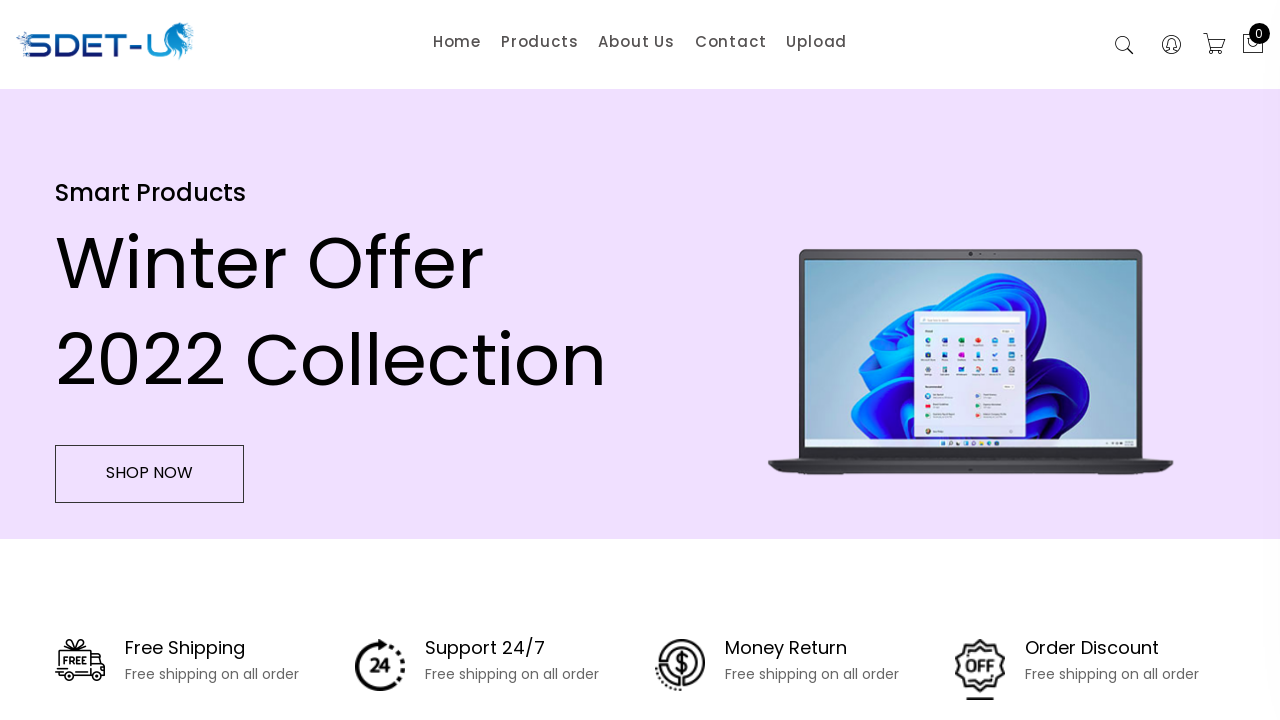

Located navigation item 5: 'Upload'
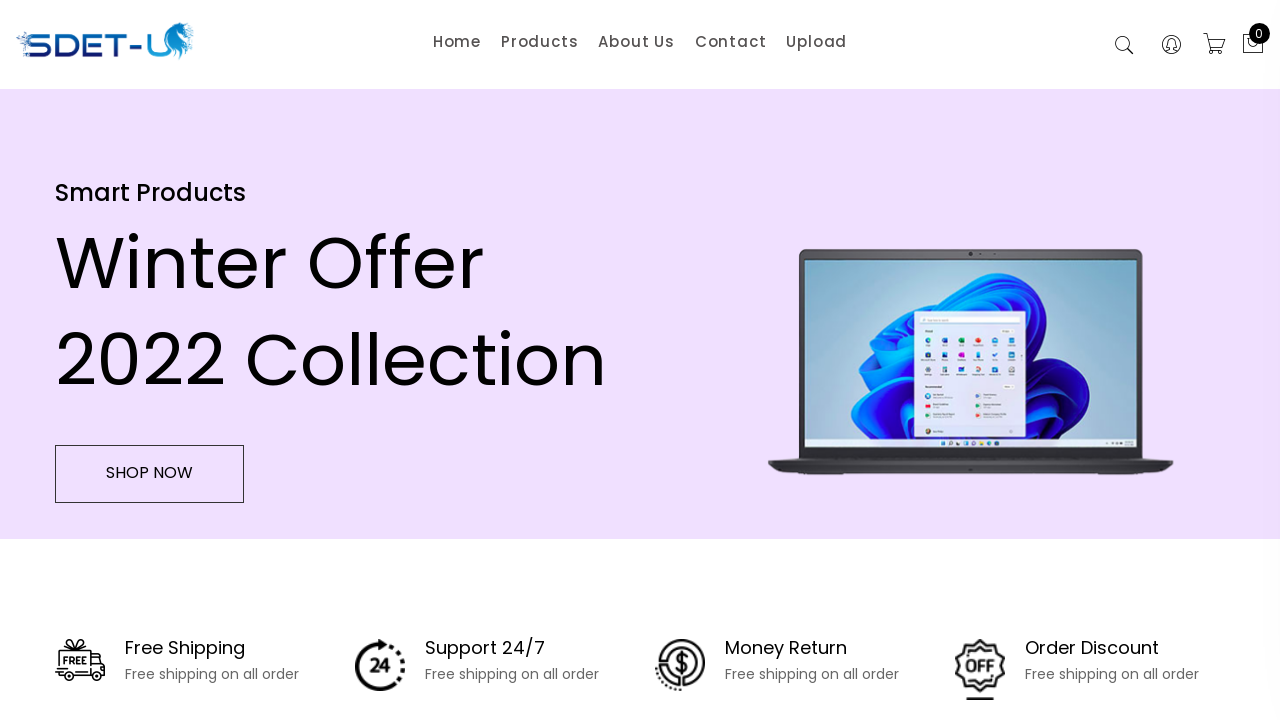

Verified navigation link 'Upload' is present in main menu
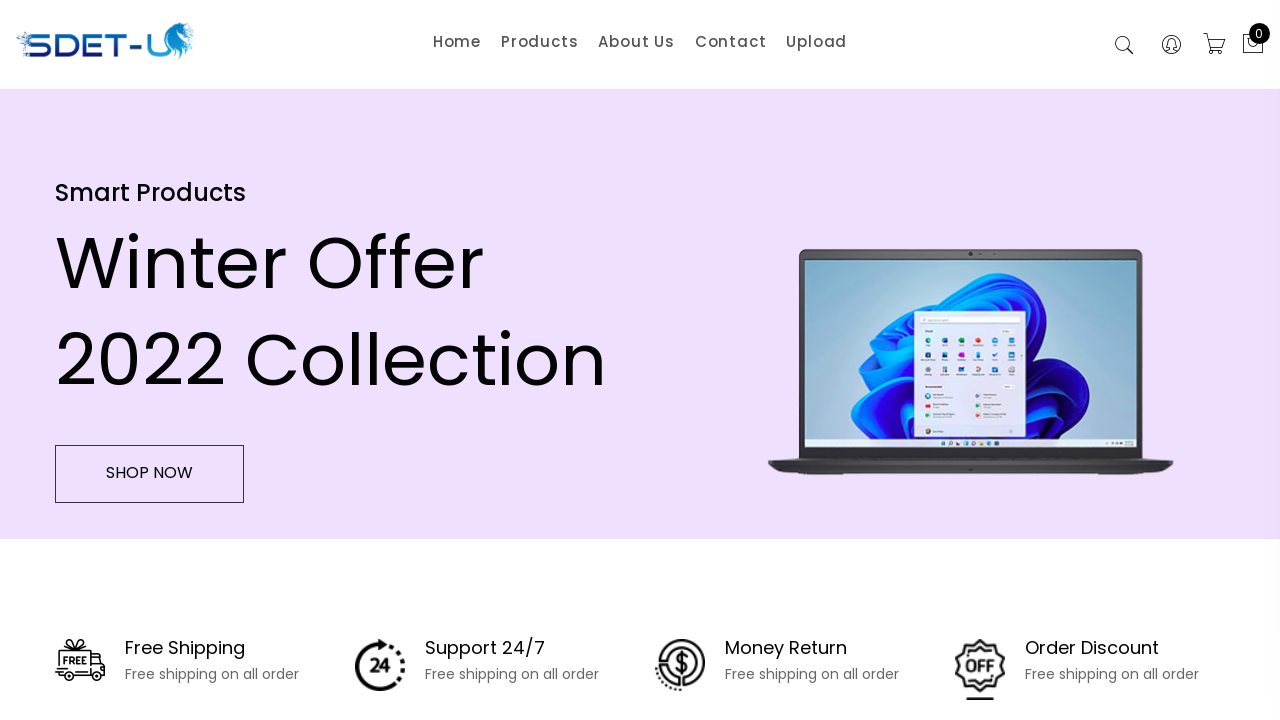

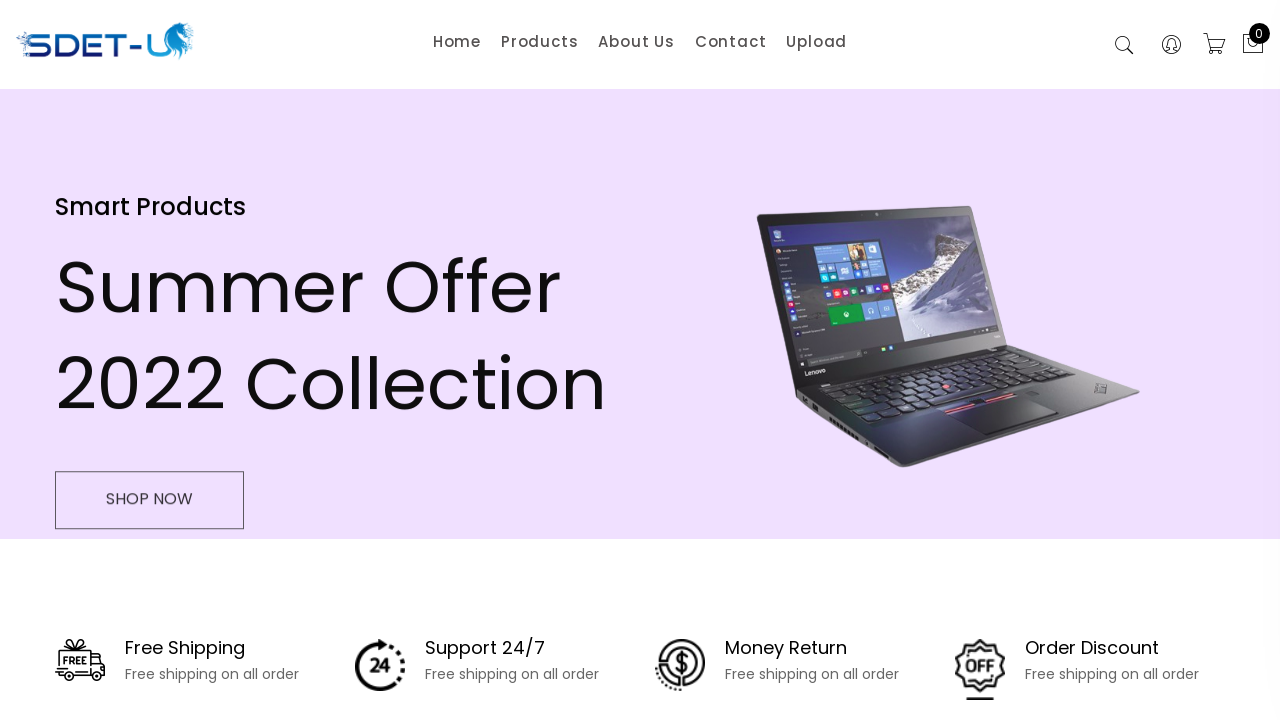